Tests the password visibility toggle functionality on the signup page by entering a password, toggling visibility to show/hide the password

Starting URL: https://jhu-oose-f24.github.io/Team-SuperSurveyors/#/signup

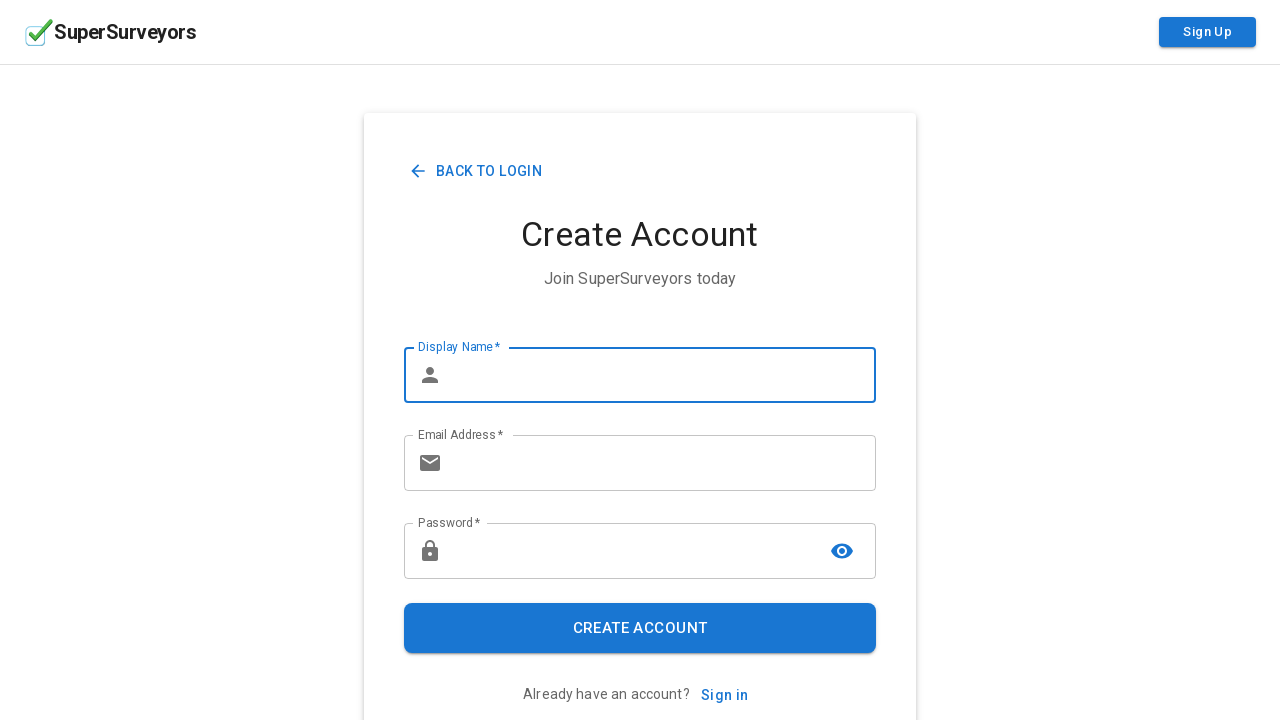

Entered test password 'TestPassword123!' in password field on #password
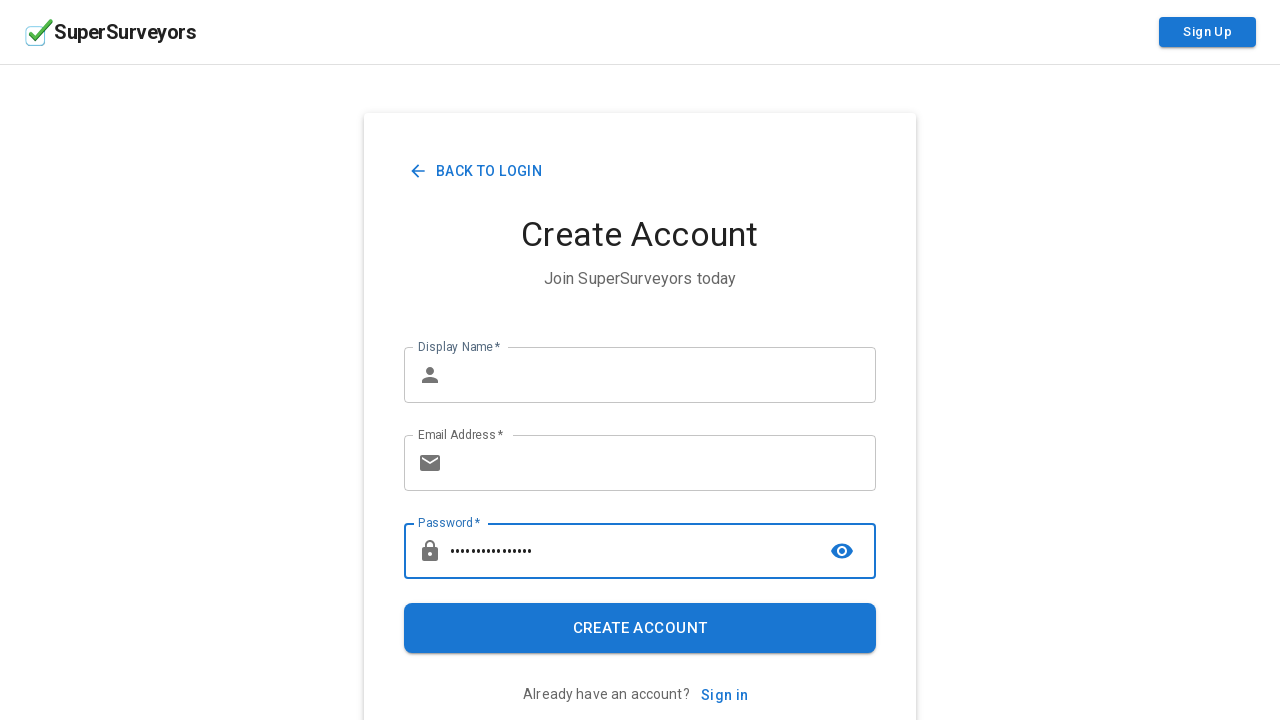

Clicked password visibility toggle to show password at (842, 551) on button[aria-label='toggle password visibility']
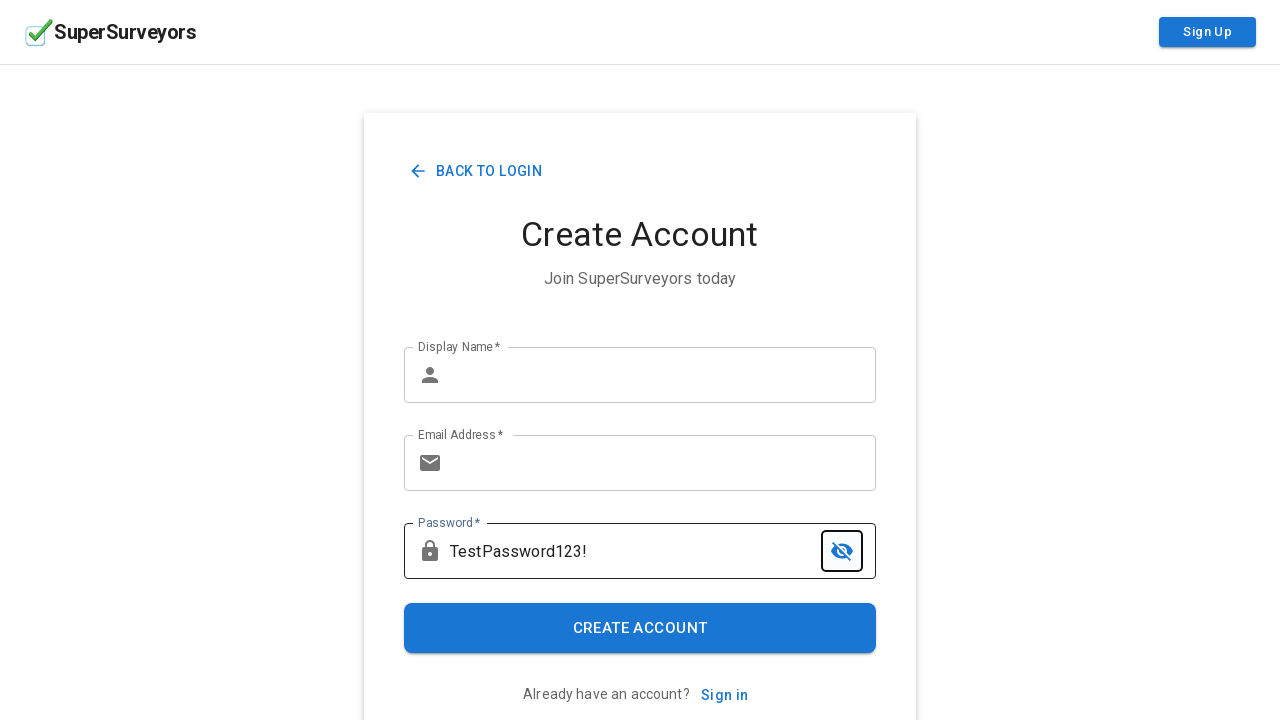

Clicked password visibility toggle to hide password at (842, 551) on button[aria-label='toggle password visibility']
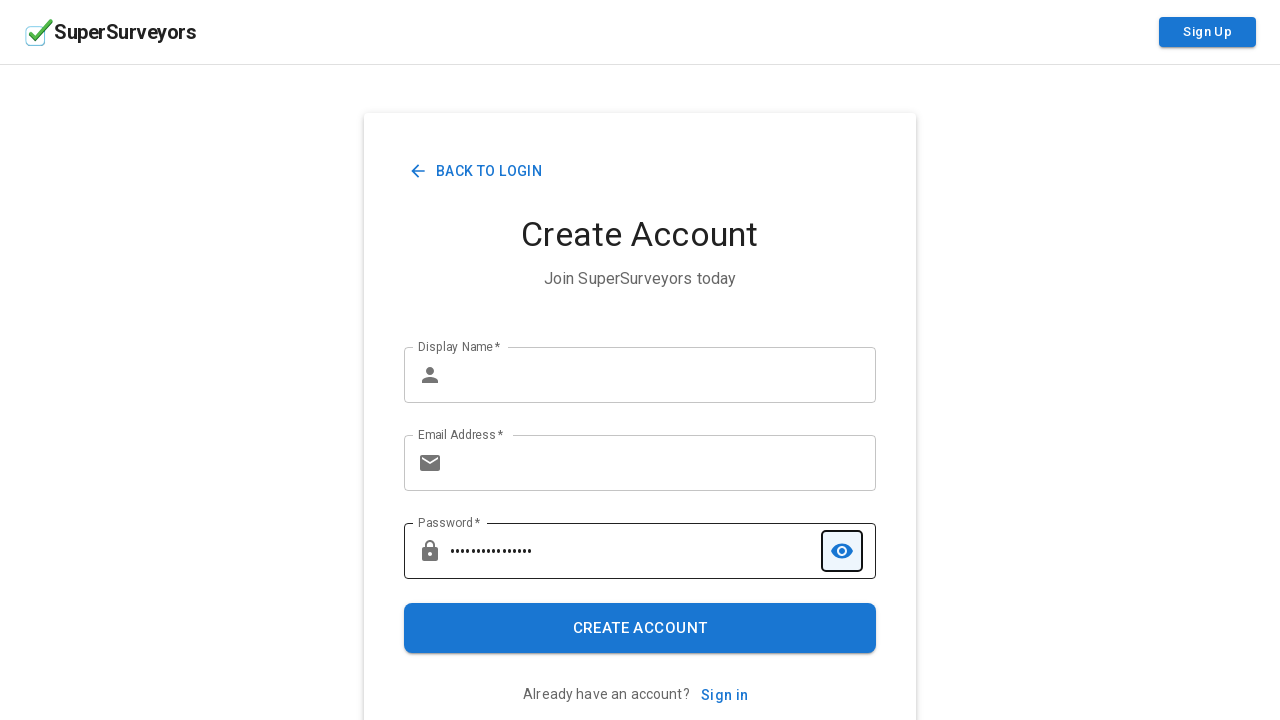

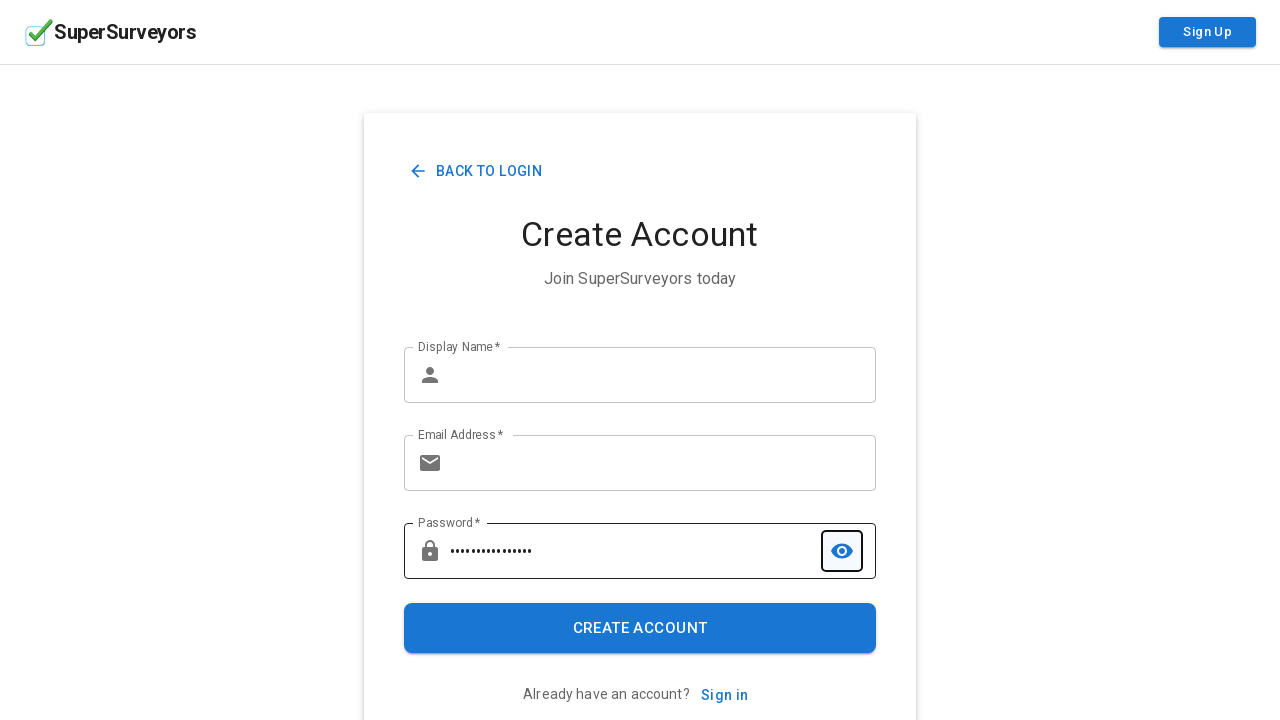